Tests text input functionality by entering a new button name and clicking a button, then verifying the button text updates accordingly

Starting URL: http://www.uitestingplayground.com/textinput

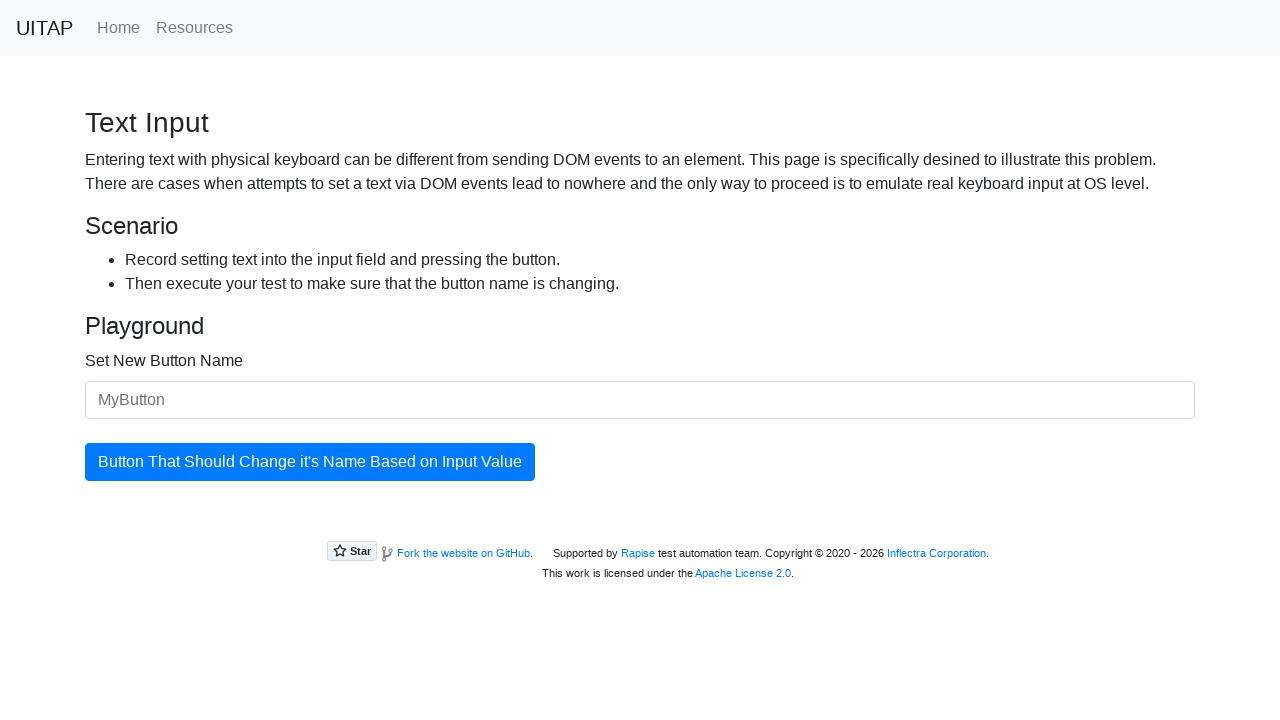

Filled input field with new button name 'Changed Button Name' on #newButtonName
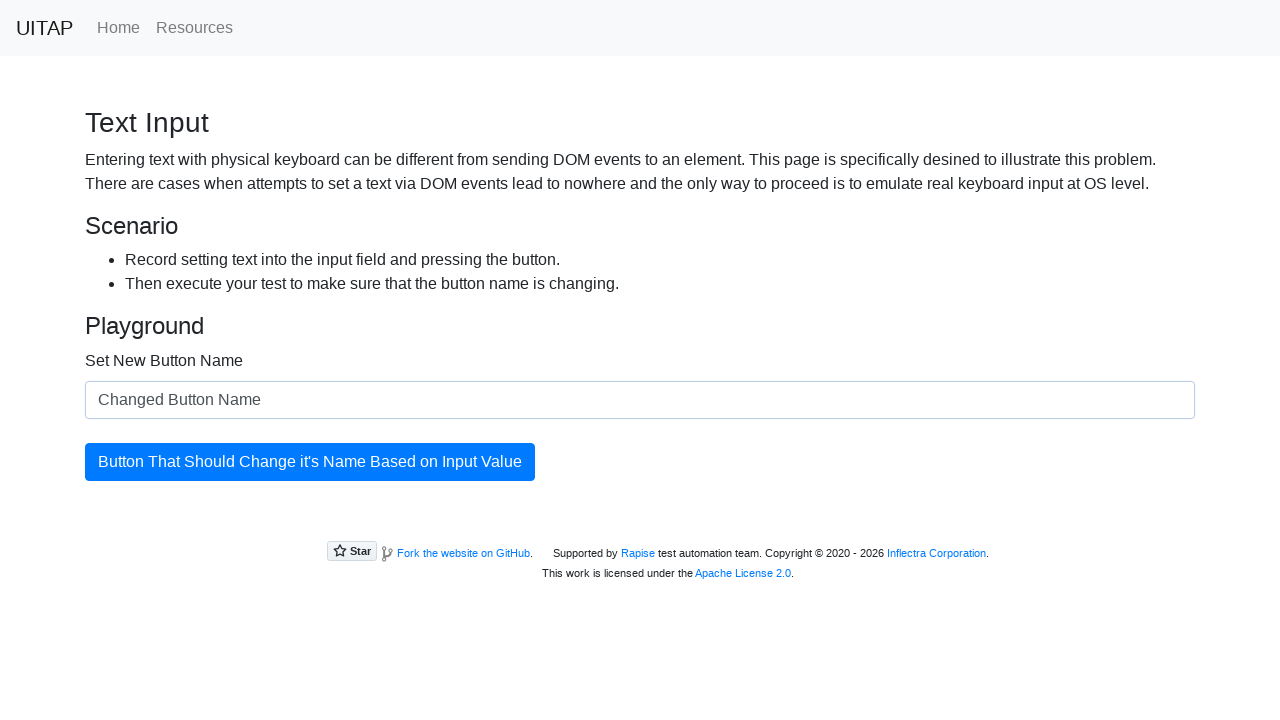

Clicked the updating button at (310, 462) on #updatingButton
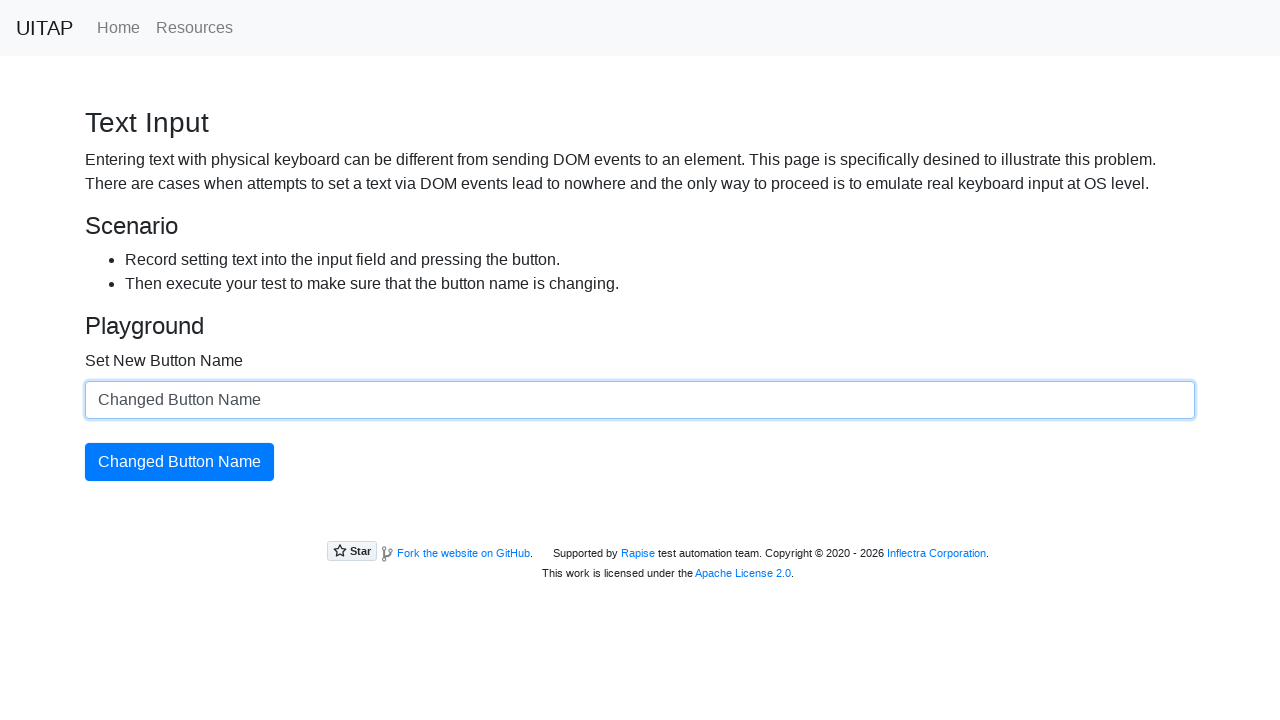

Retrieved button text content
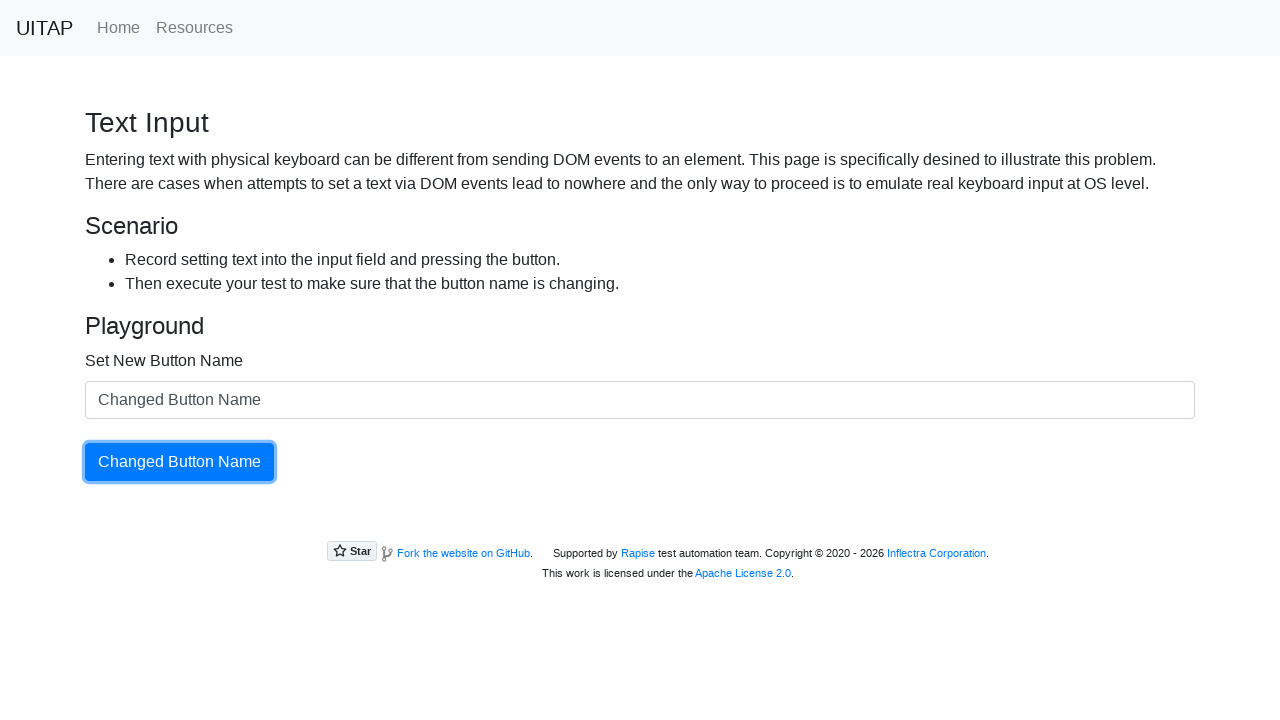

Asserted button text matches new button name 'Changed Button Name'
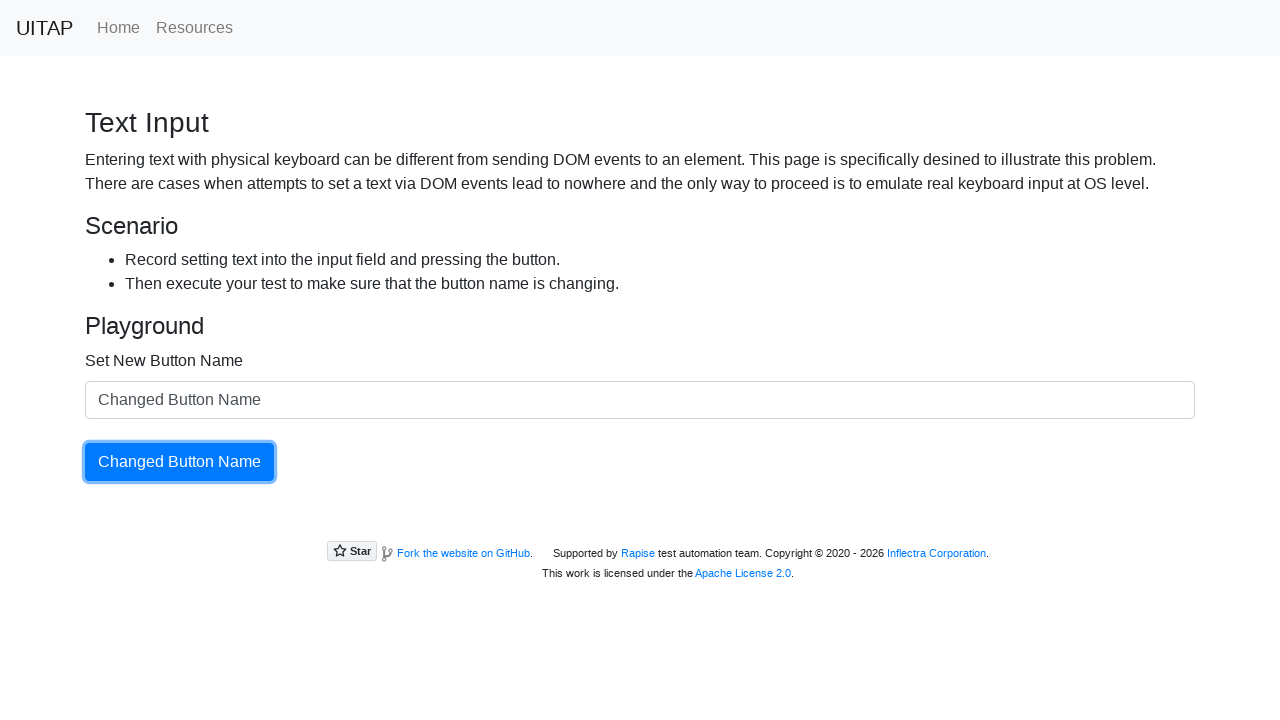

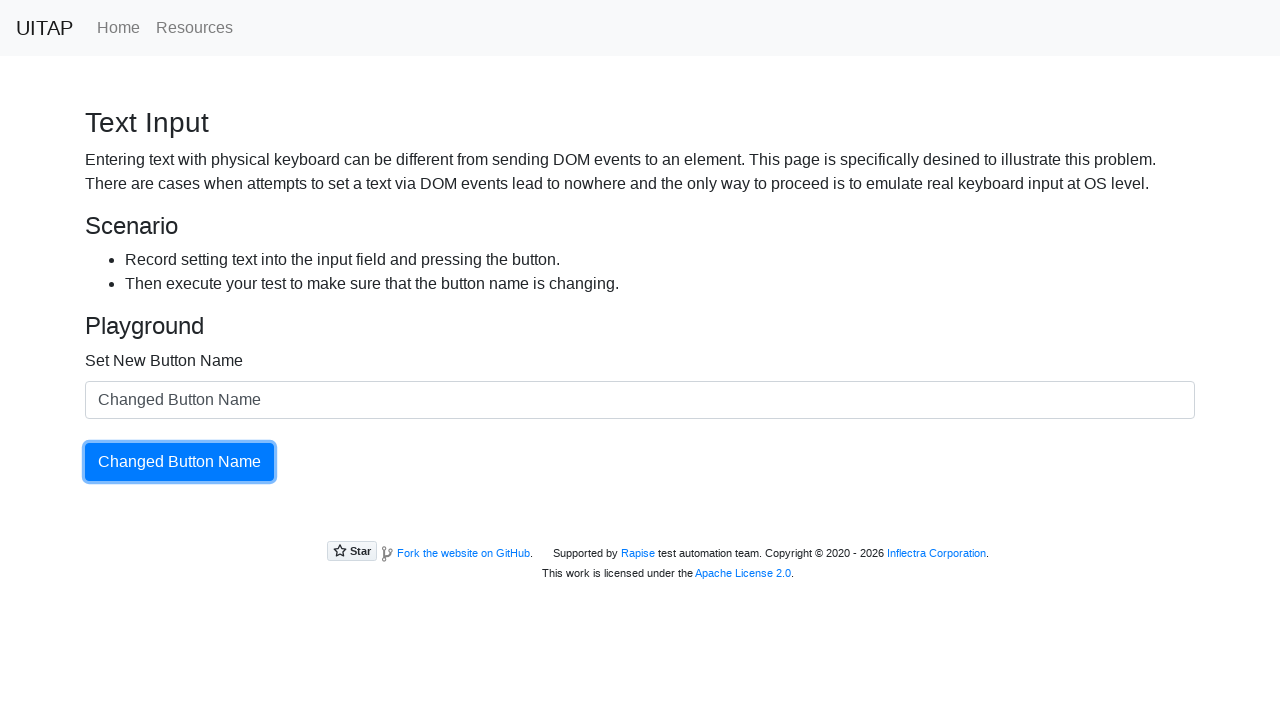